Tests keyboard events functionality by sending text input followed by Enter key to a keyboard events demo page, then verifies the page heading is displayed.

Starting URL: https://training-support.net/webelements/keyboard-events

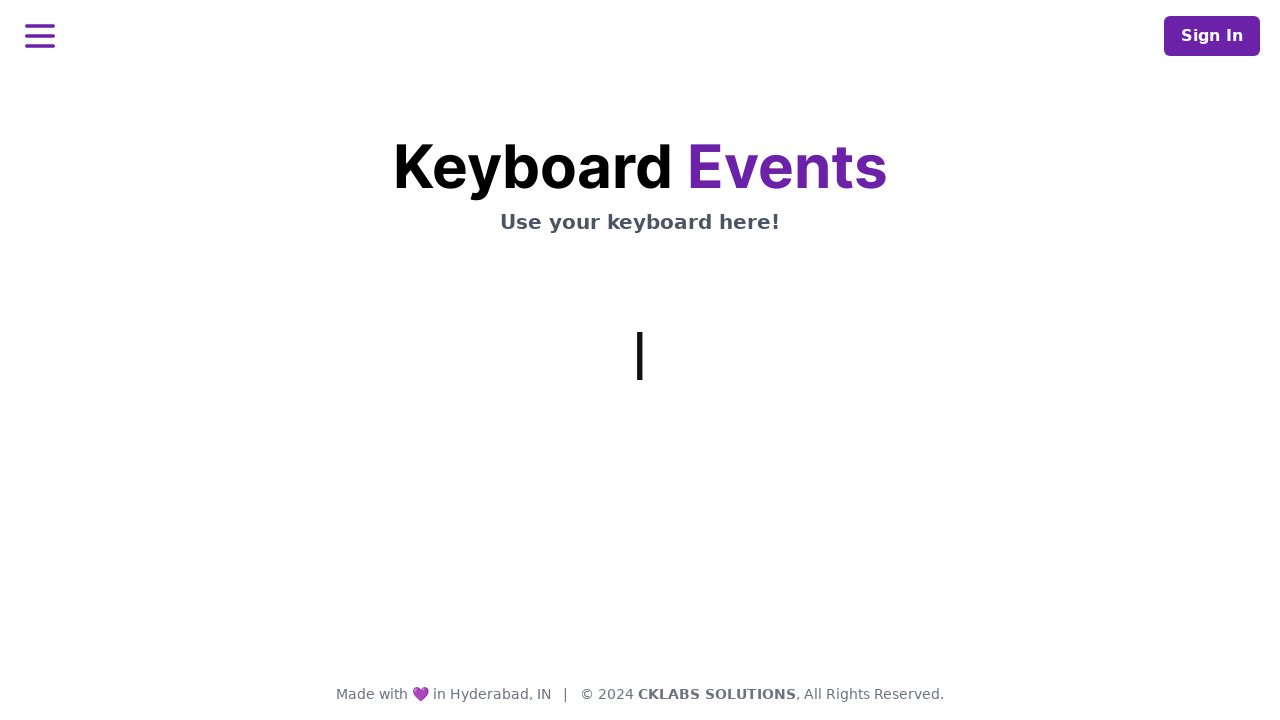

Typed 'This is coming from Selenium' into the keyboard events input
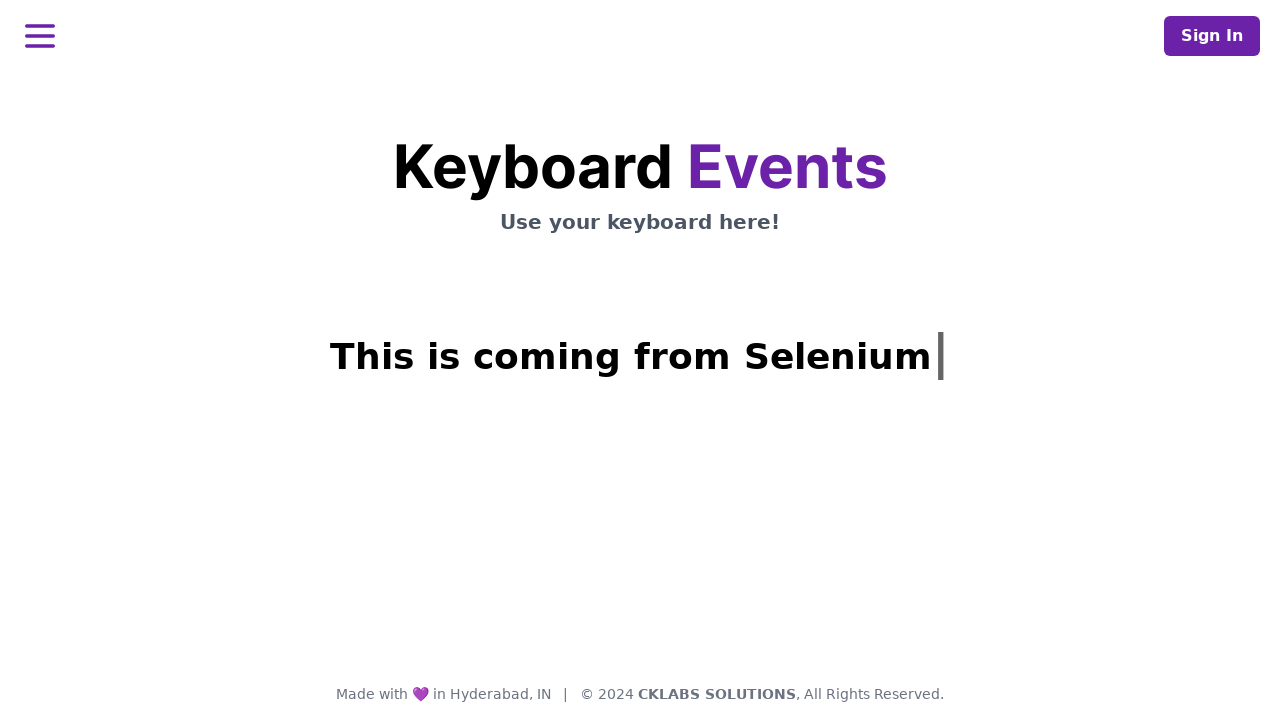

Pressed Enter key to submit keyboard input
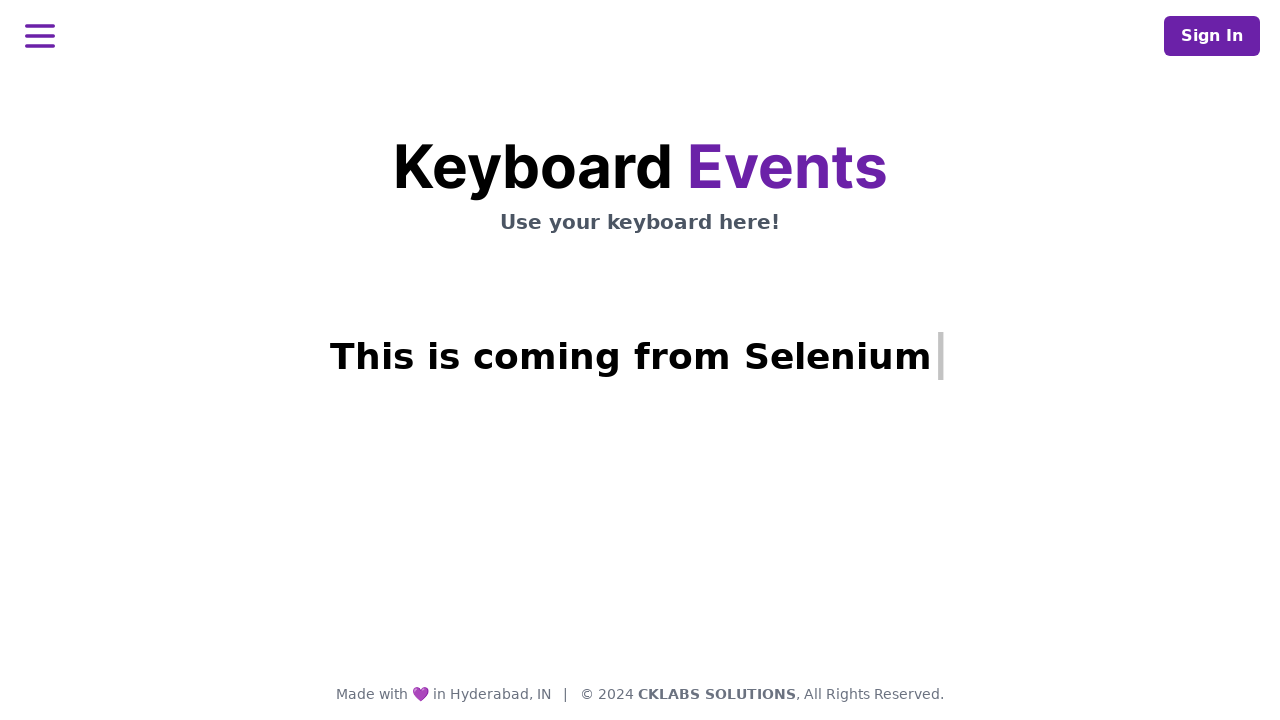

Page heading (h1.mt-3) loaded and verified
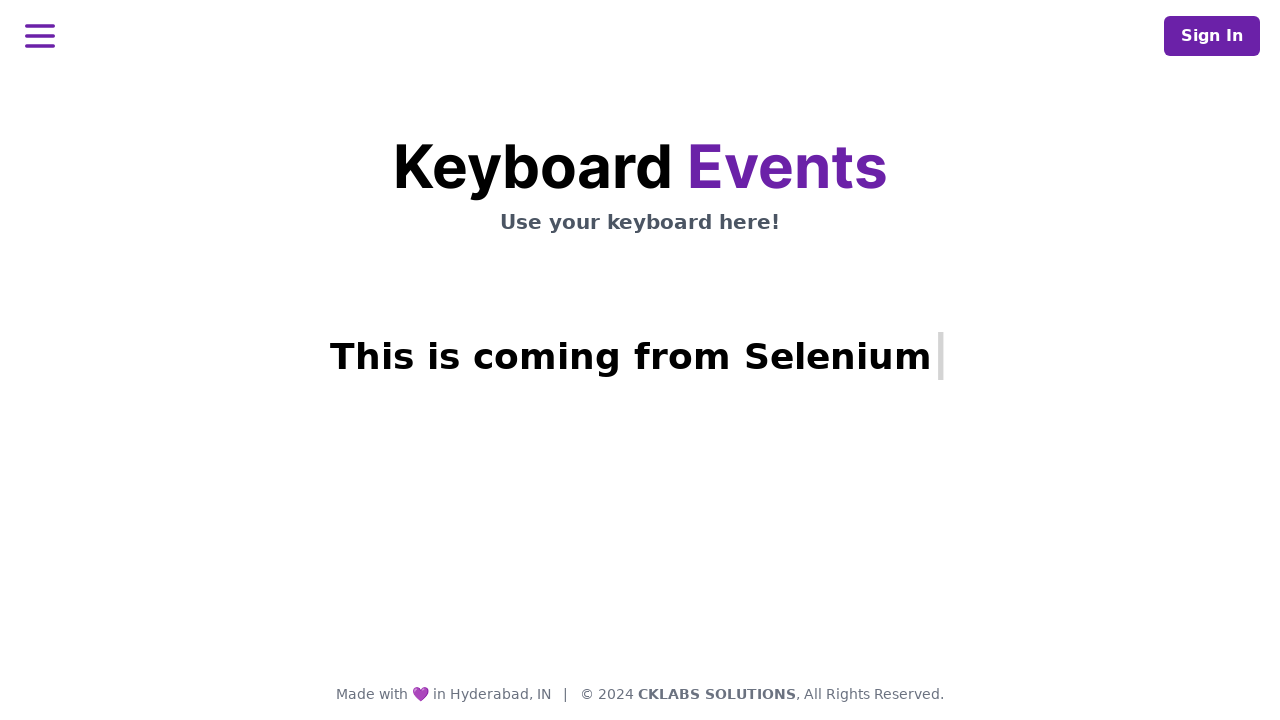

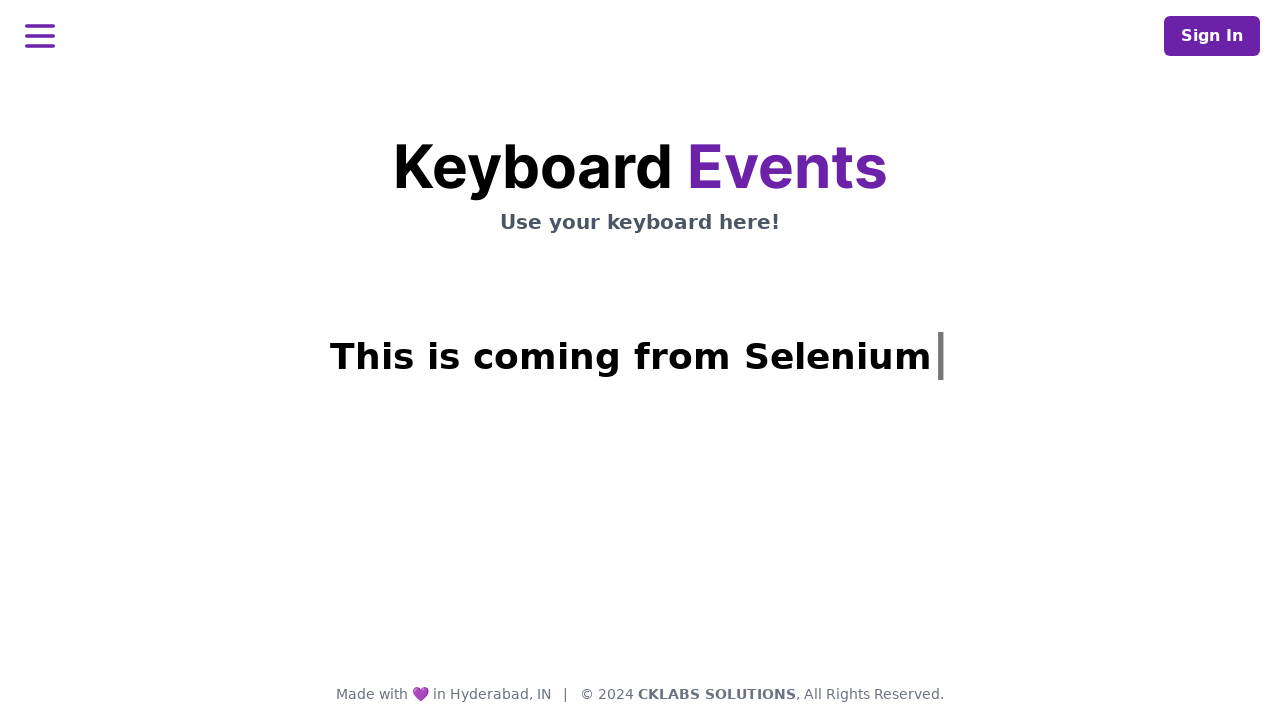